Tests different button click actions including double click, right click, and regular click on the buttons page

Starting URL: https://demoqa.com/buttons

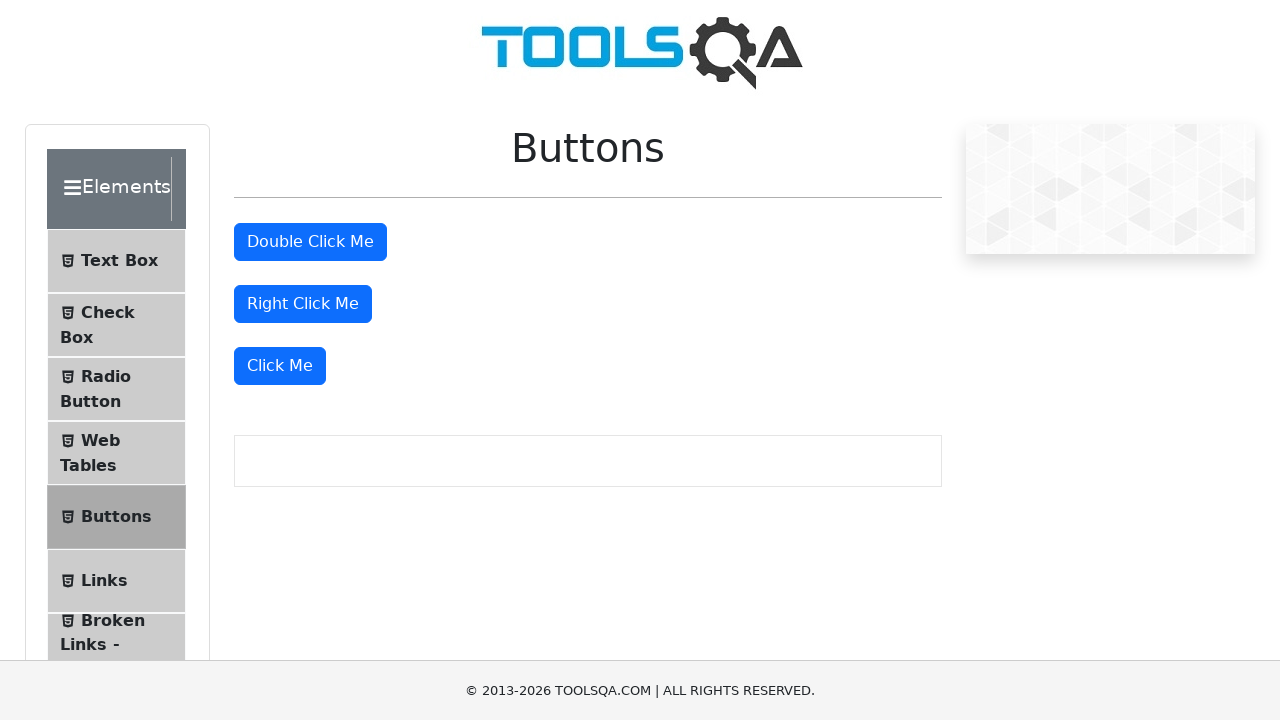

Located all button elements on the page
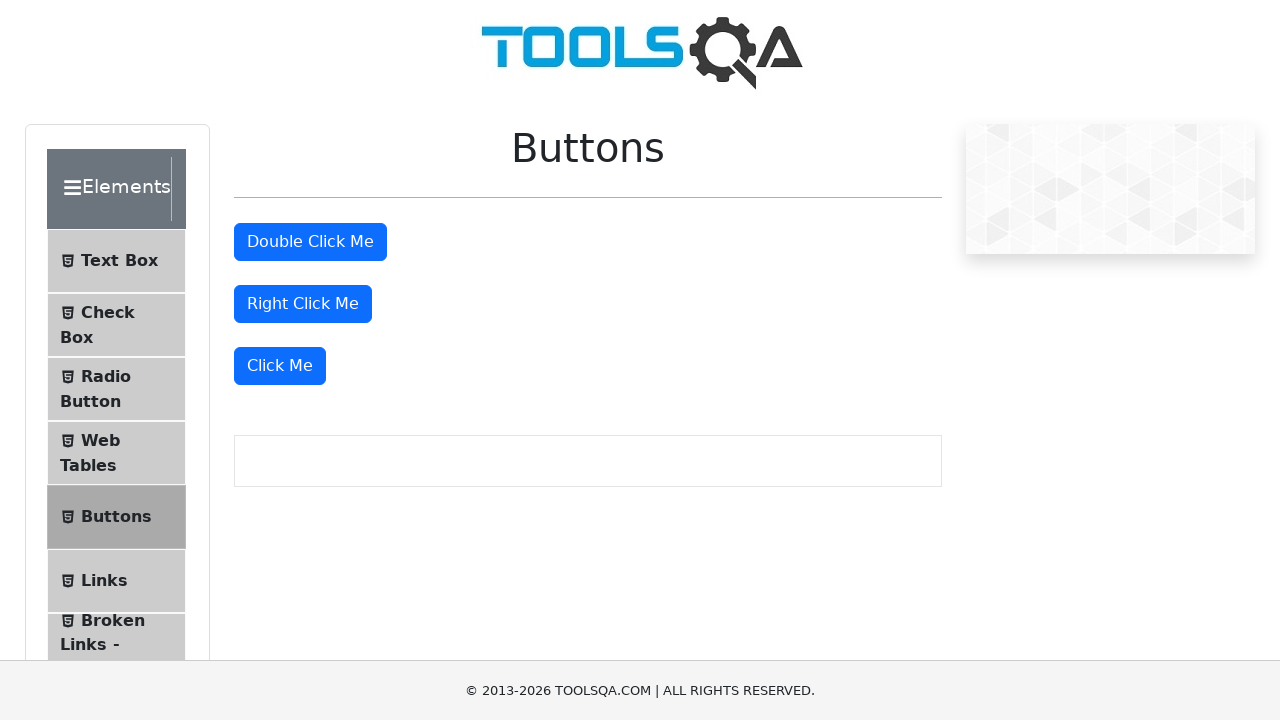

Double-clicked the first button at (310, 242) on button >> nth=1
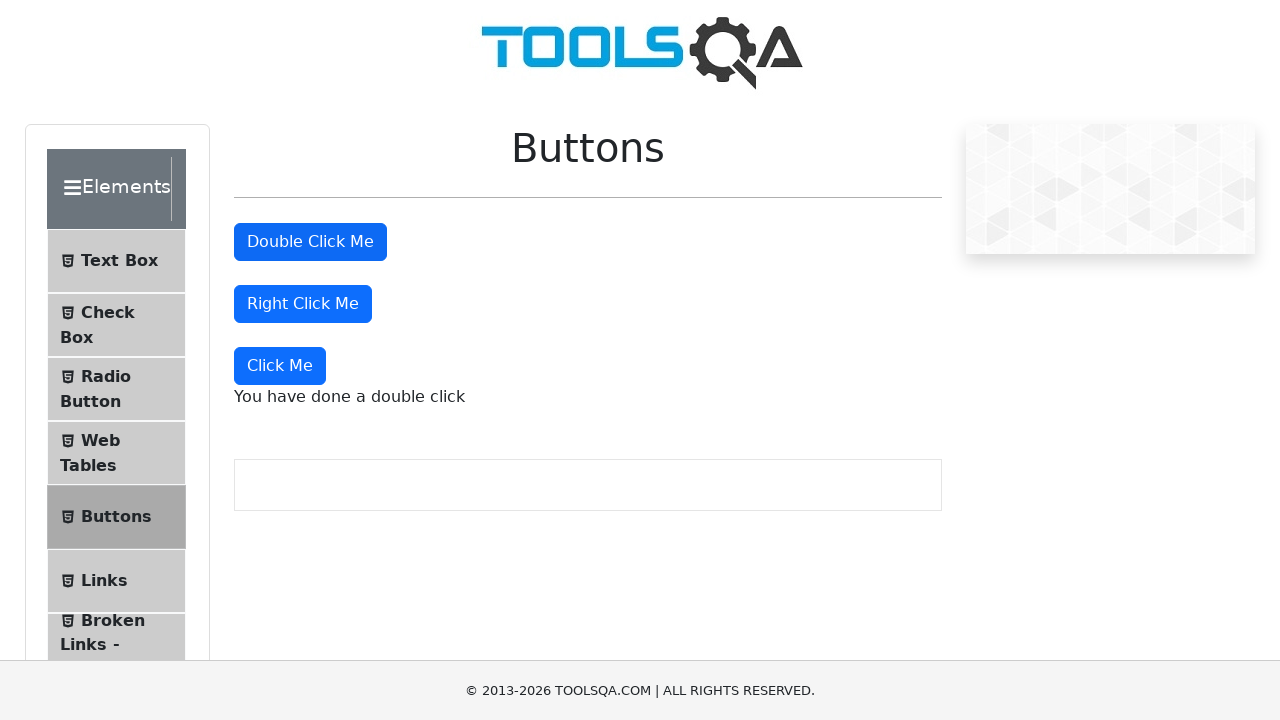

Right-clicked the second button at (303, 304) on button >> nth=2
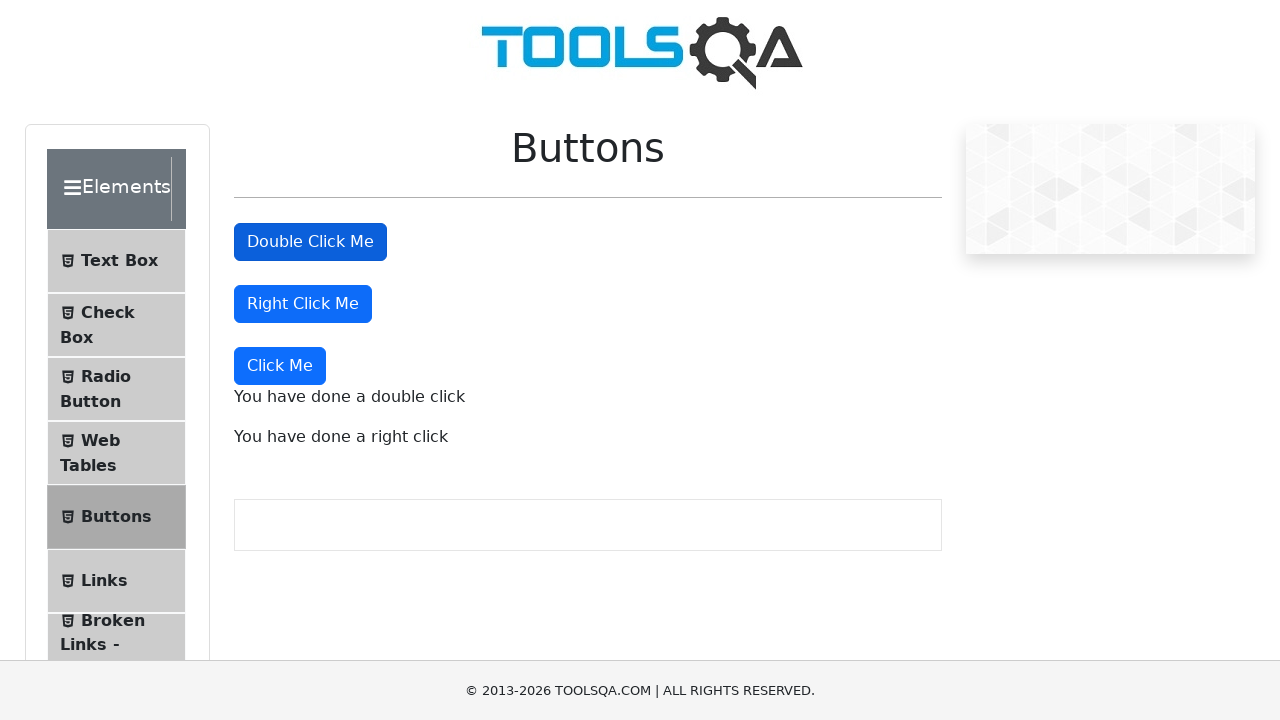

Clicked the third button at (280, 366) on button >> nth=3
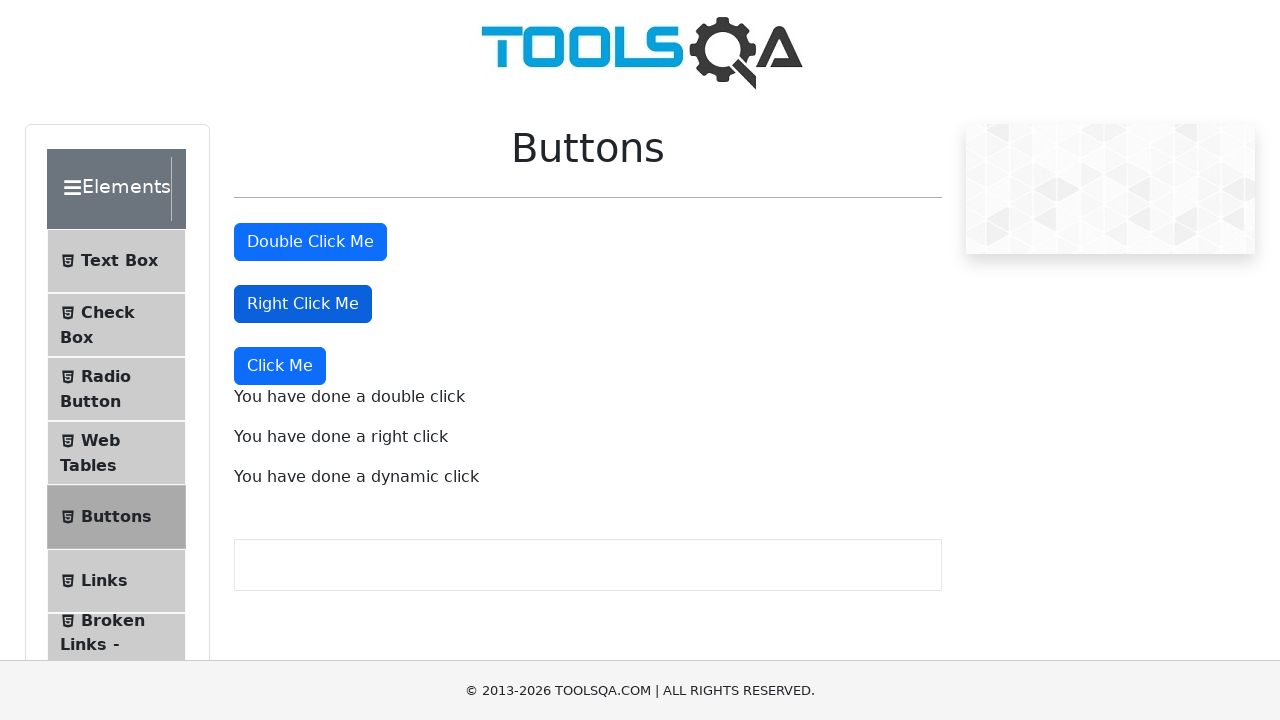

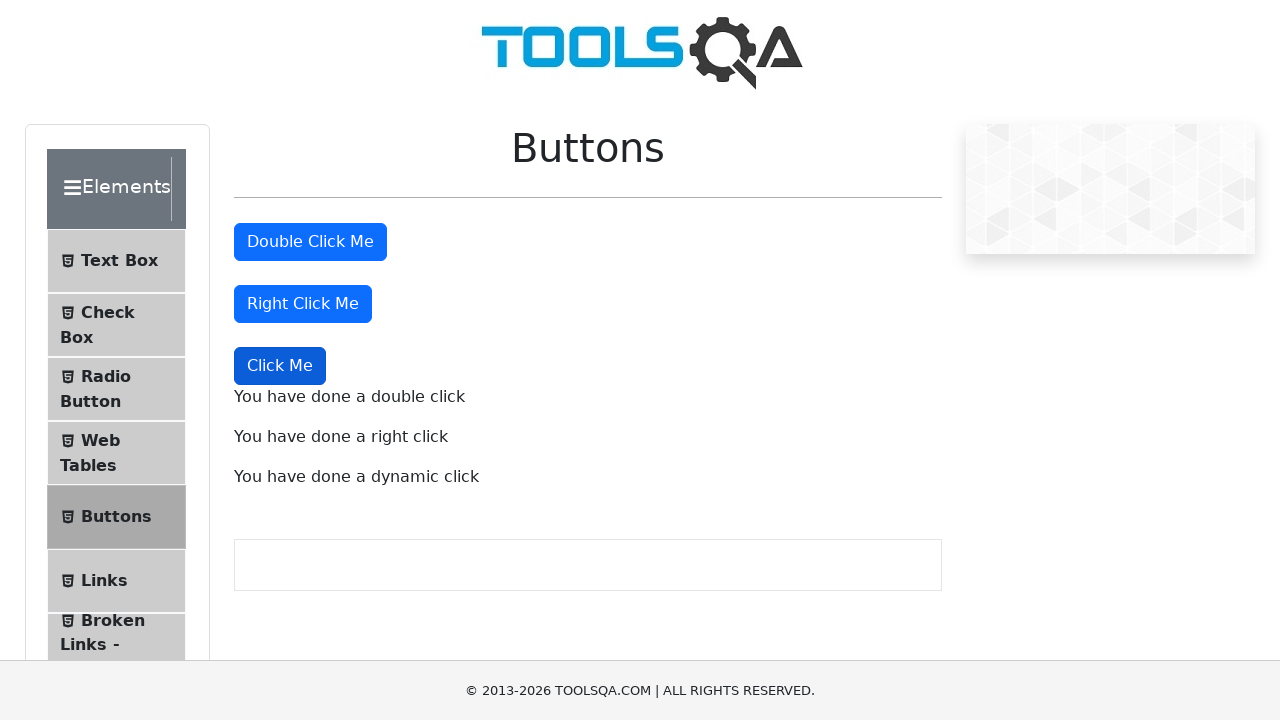